Checks that the page title contains "Panta"

Starting URL: http://magazyn.panta.gda.pl/part/list

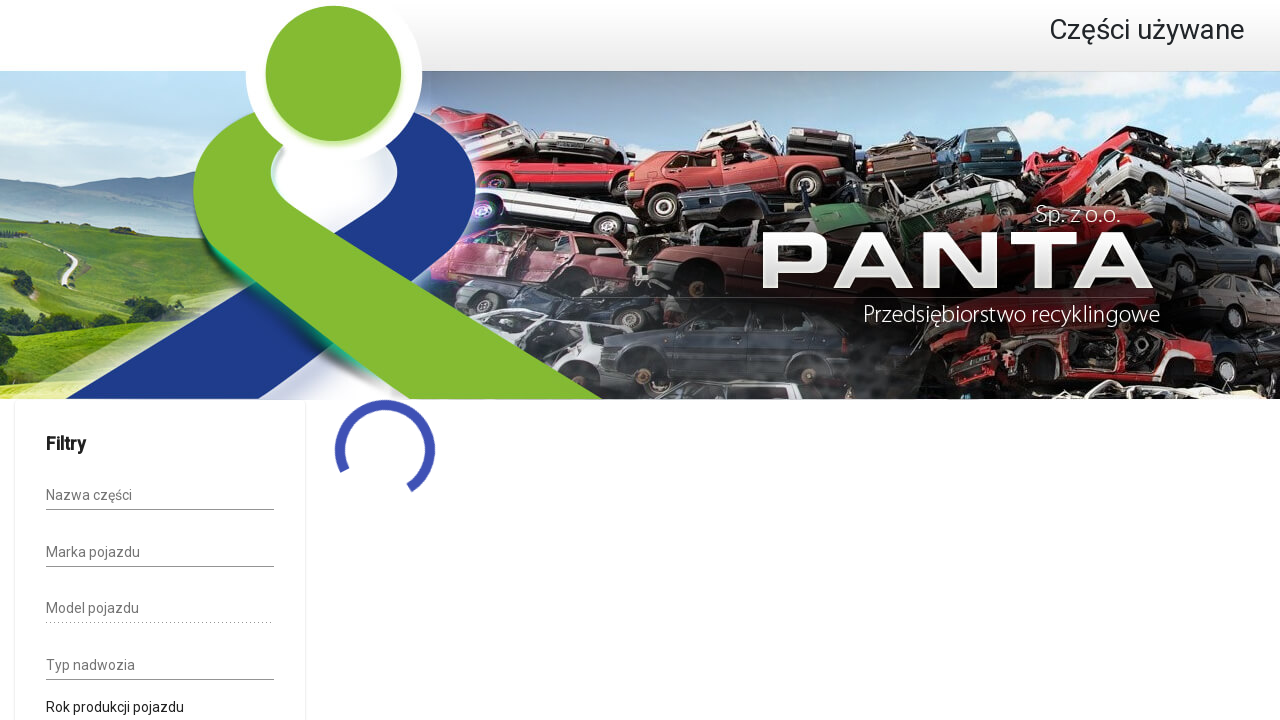

Verified page title contains 'Panta'
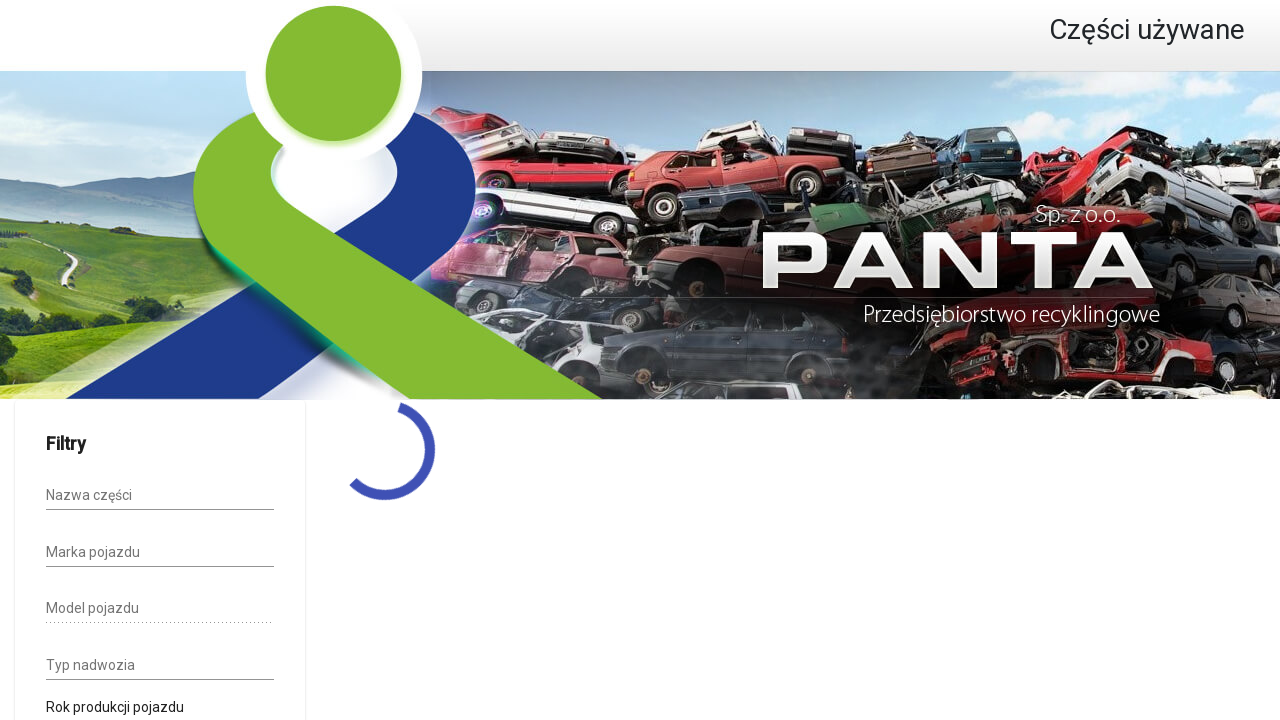

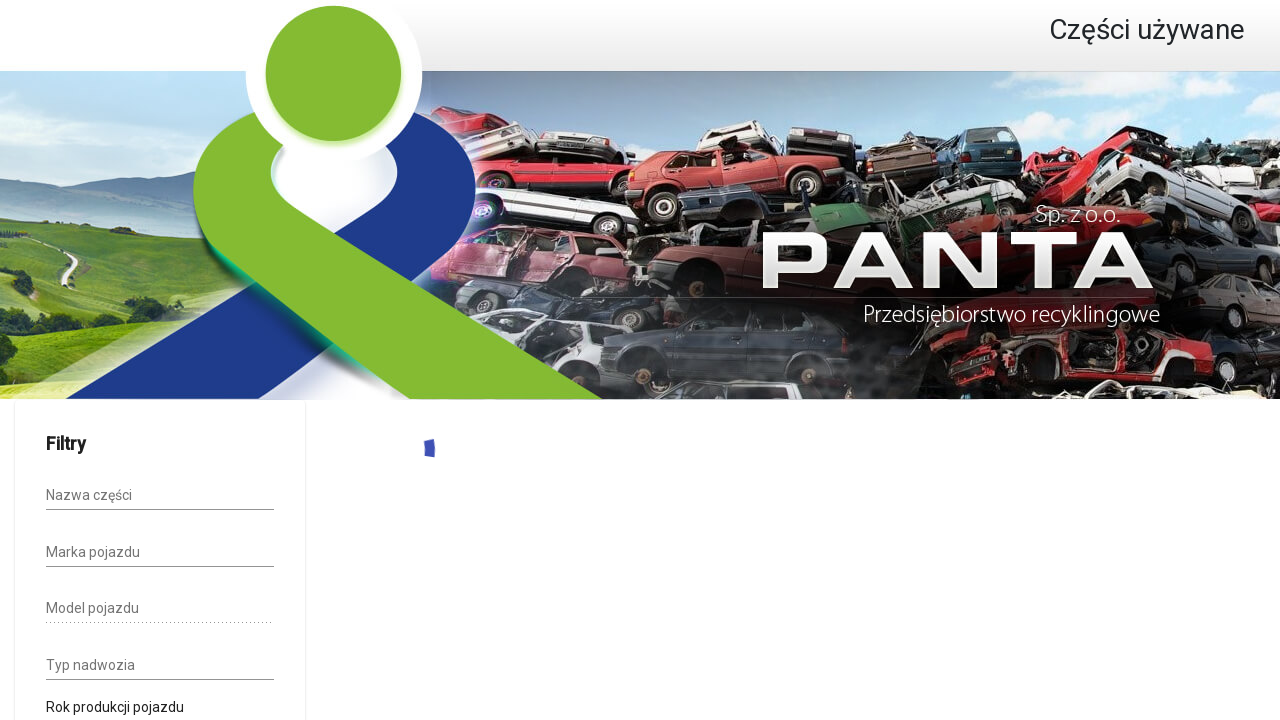